Tests various methods of finding web elements on a demo page using different locator strategies (ID, name, class, XPath, CSS selectors, link text) and clicks a Discord link.

Starting URL: https://testek.vn/lab/auto/web-elements/

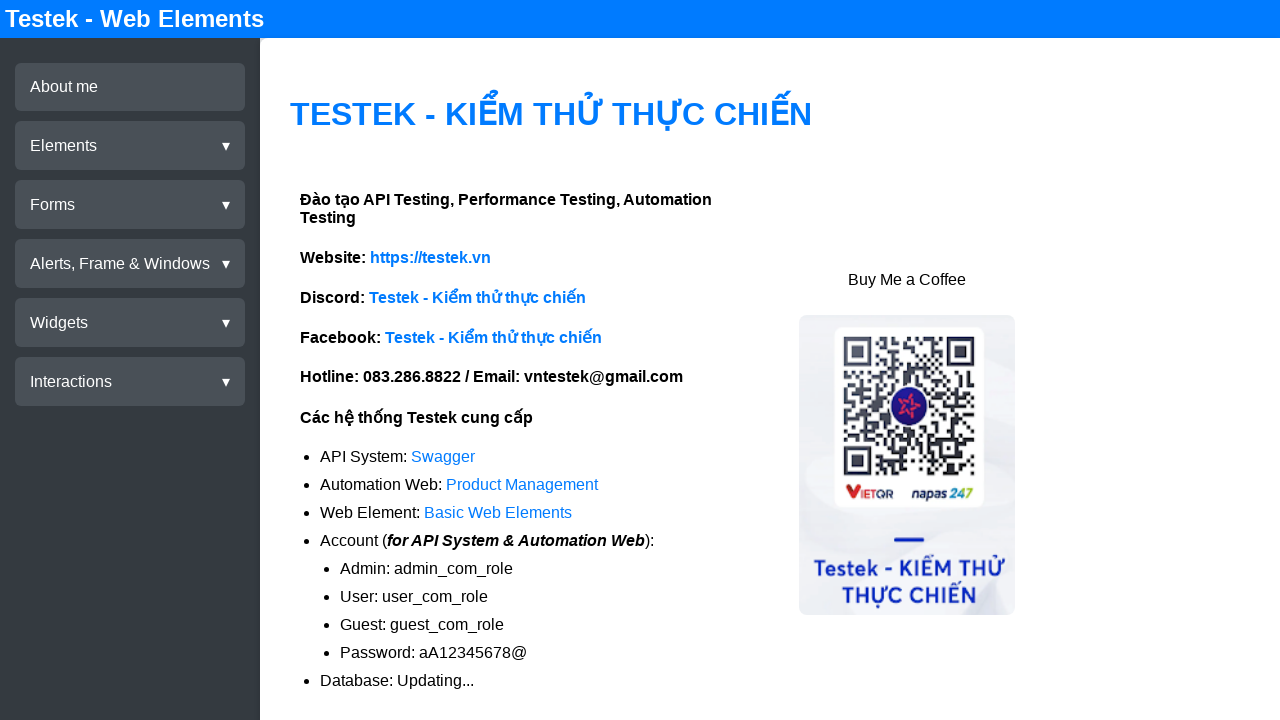

Waited for interactive-section class element to load
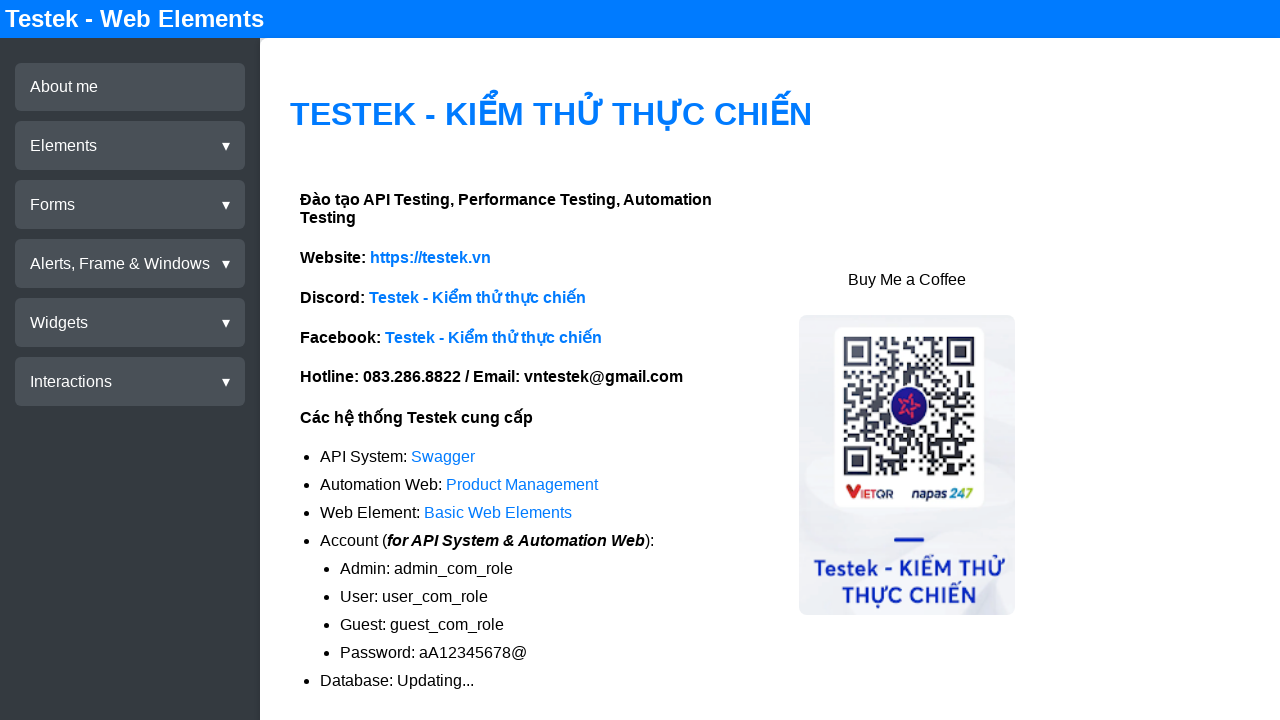

Found element with ID 'db-title-id'
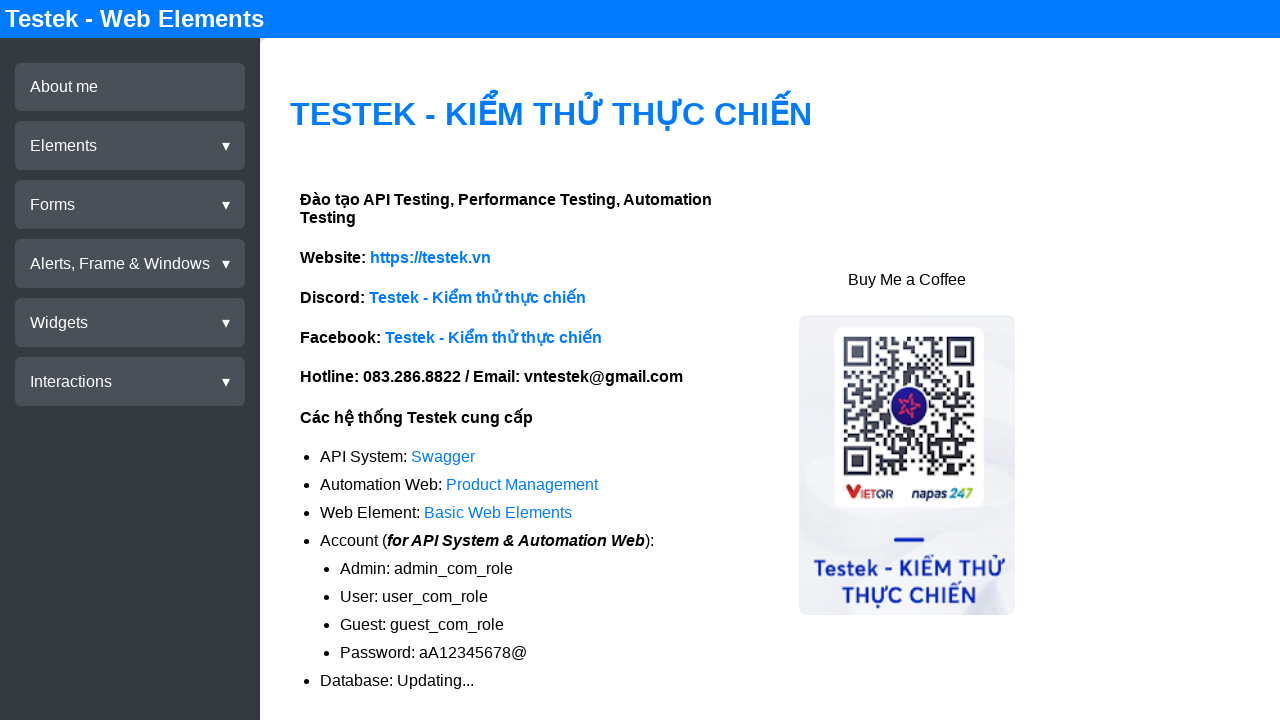

Found element with name 'db-title-name'
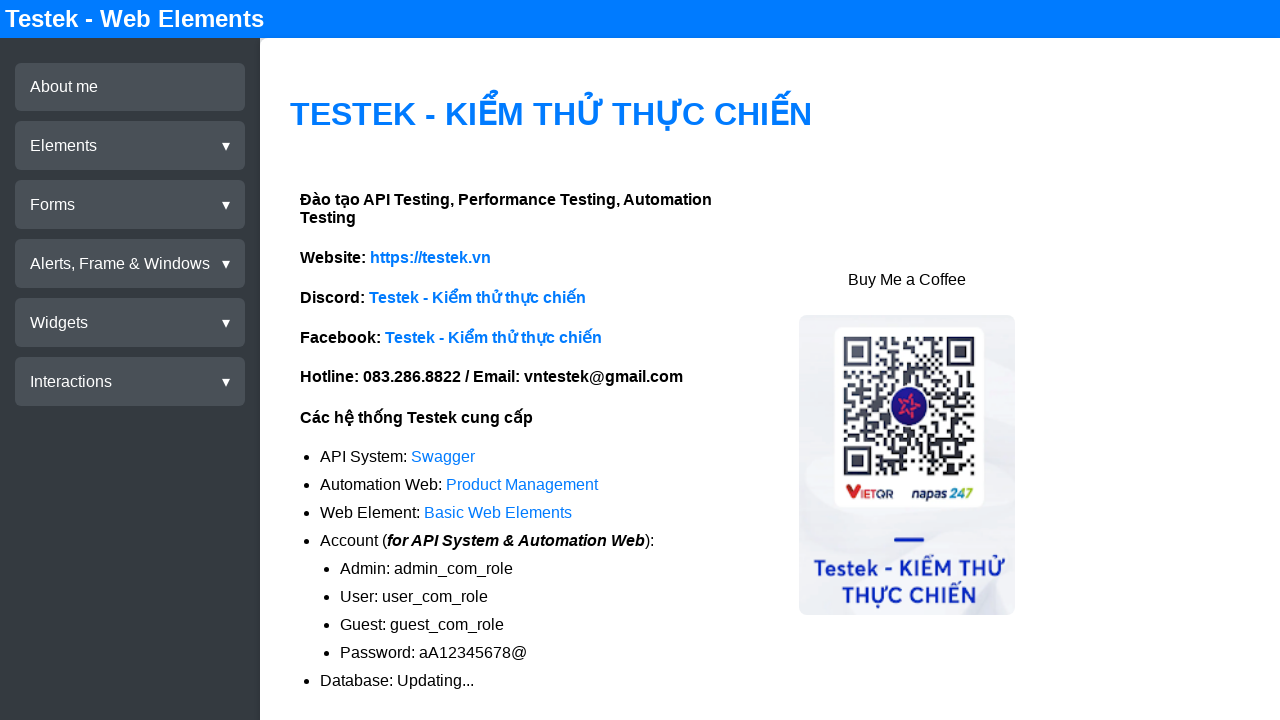

Found element with class 'db-title-class'
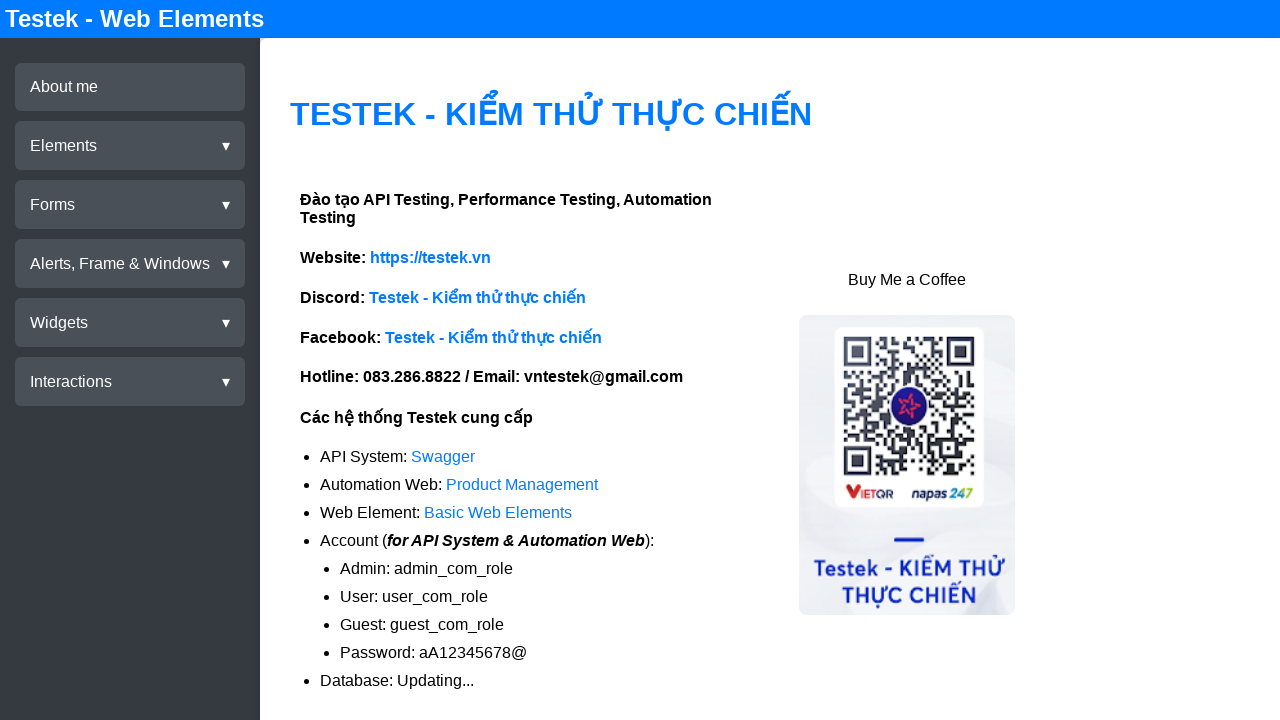

Clicked Discord link at (478, 297) on a[href='https://discord.gg/jC7ZtmvuDX']
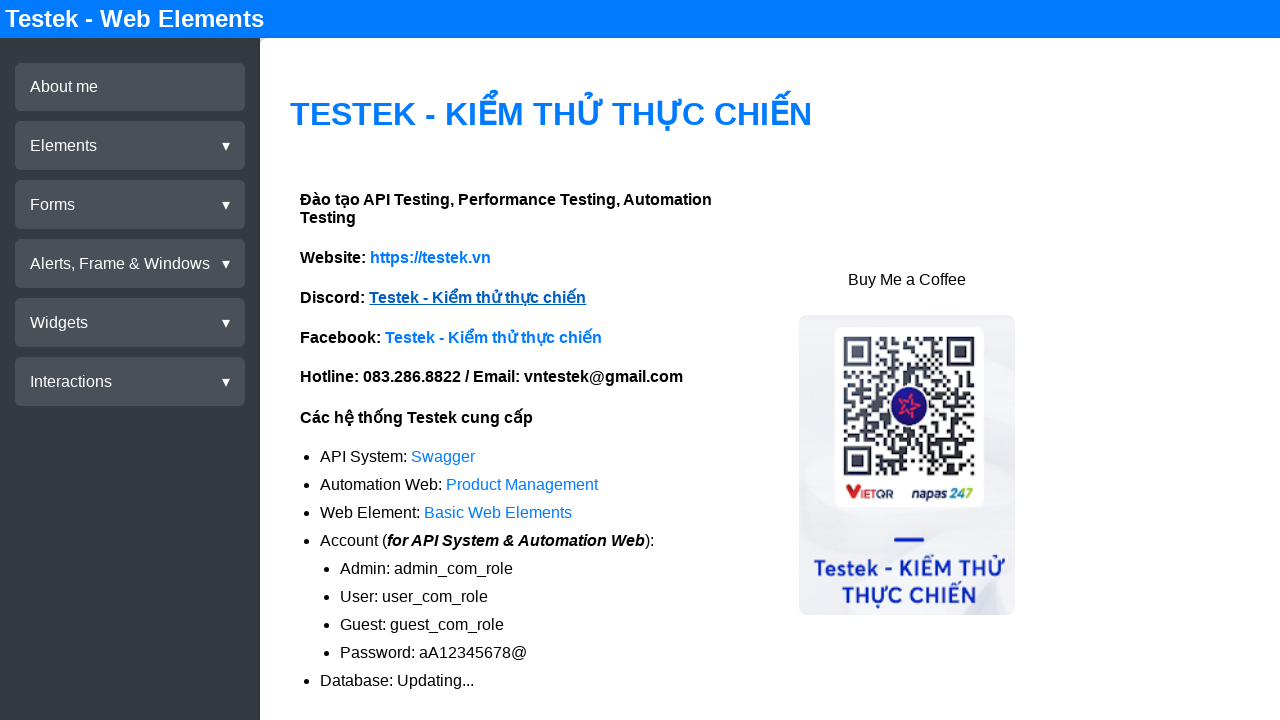

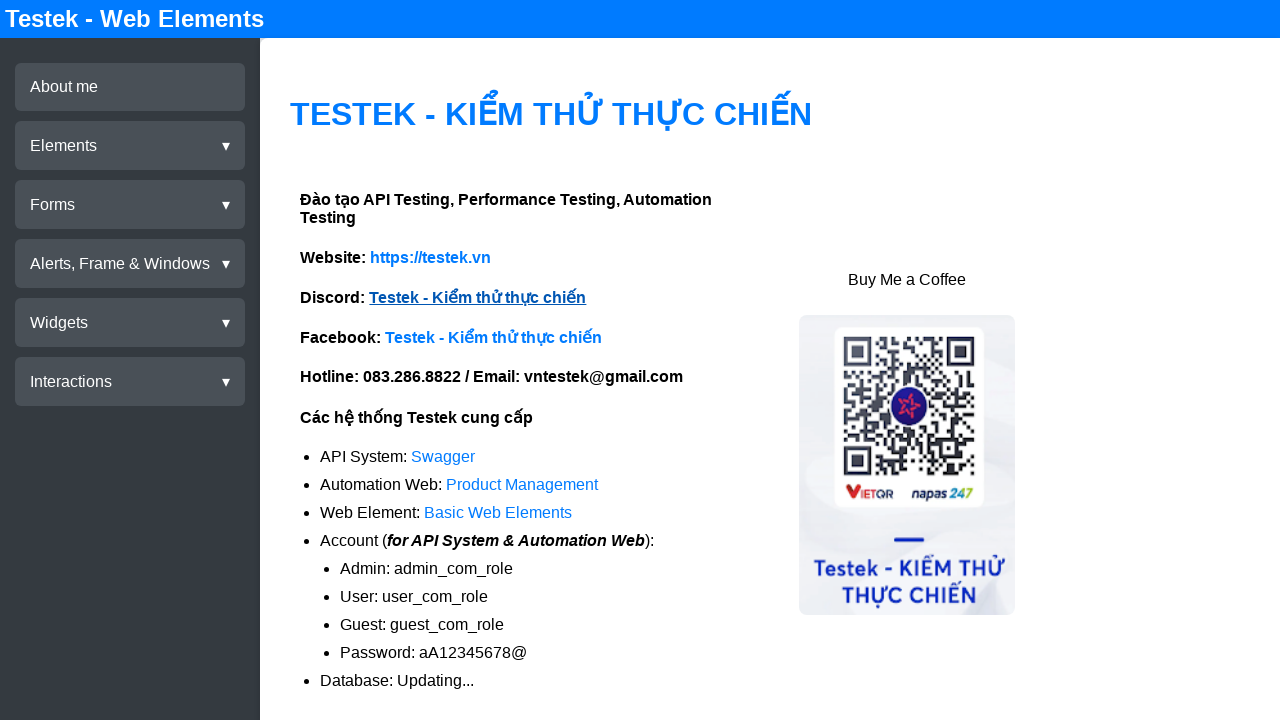